Tests basic input field interactions including typing text, pressing keys, getting attribute values, and clearing input fields on a practice form page.

Starting URL: https://letcode.in/edit

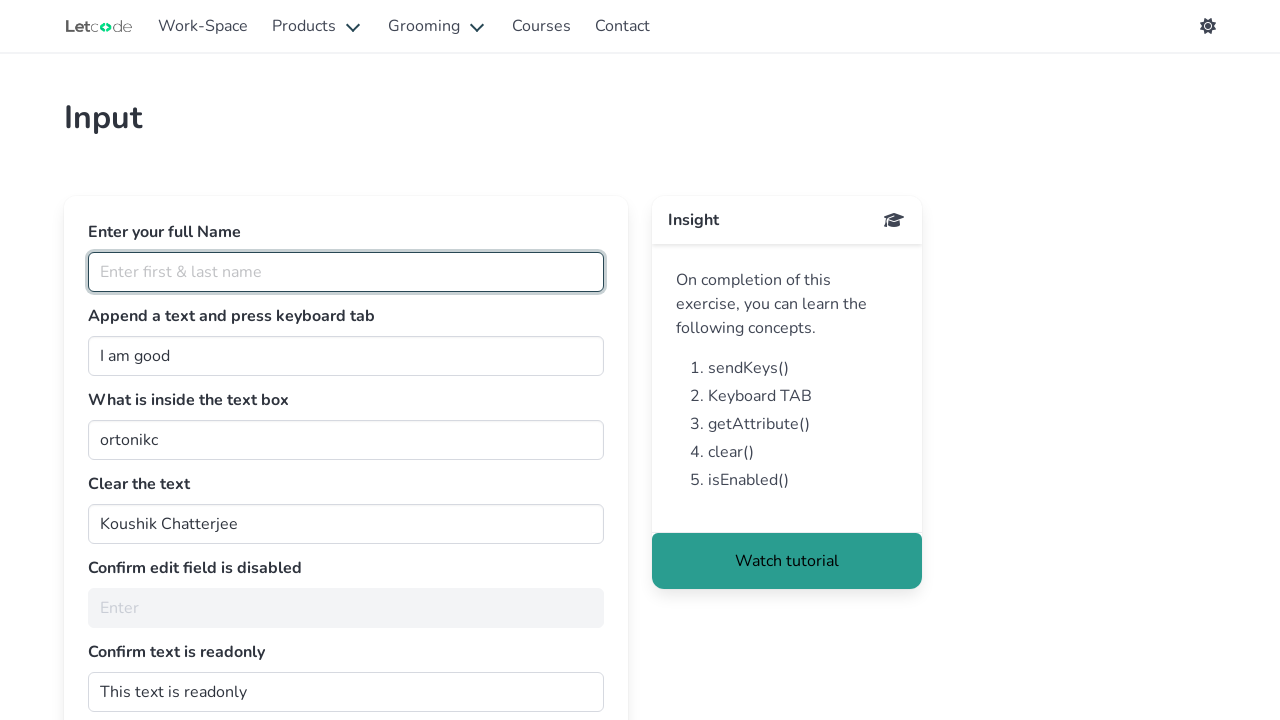

Typed 'Mohan' in fullName field on #fullName
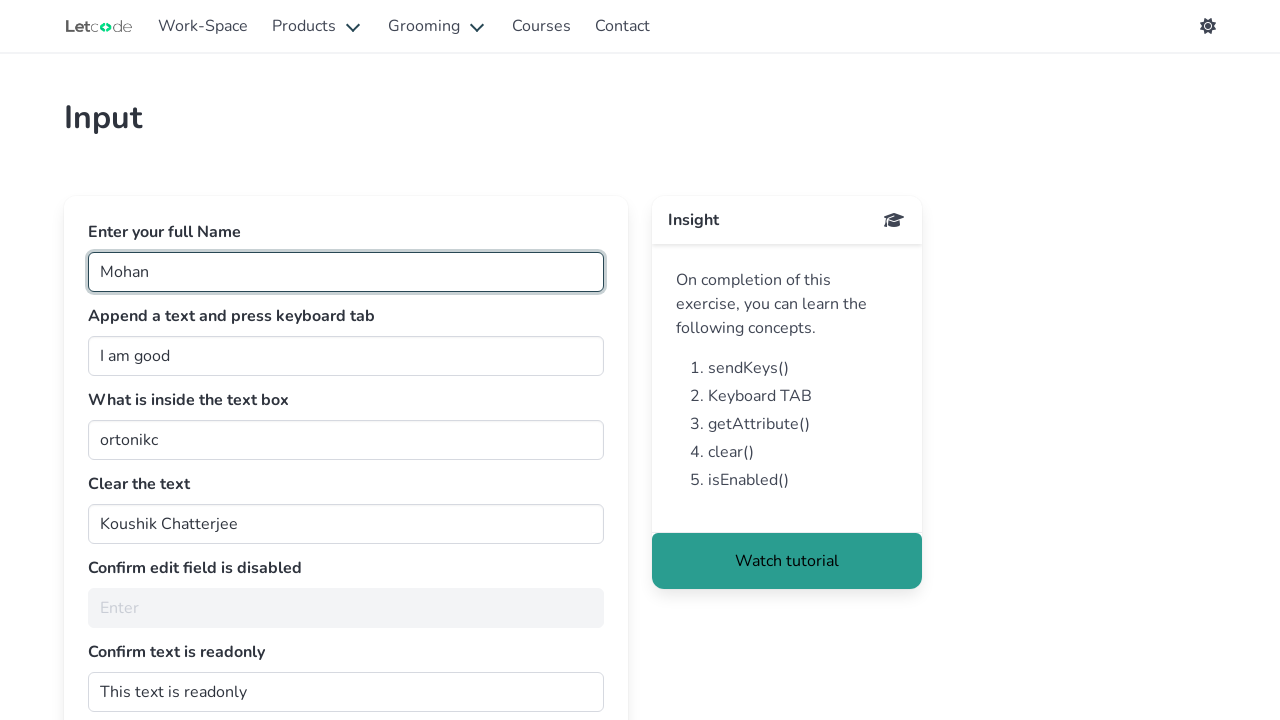

Pressed End key in join field to move cursor to end on #join
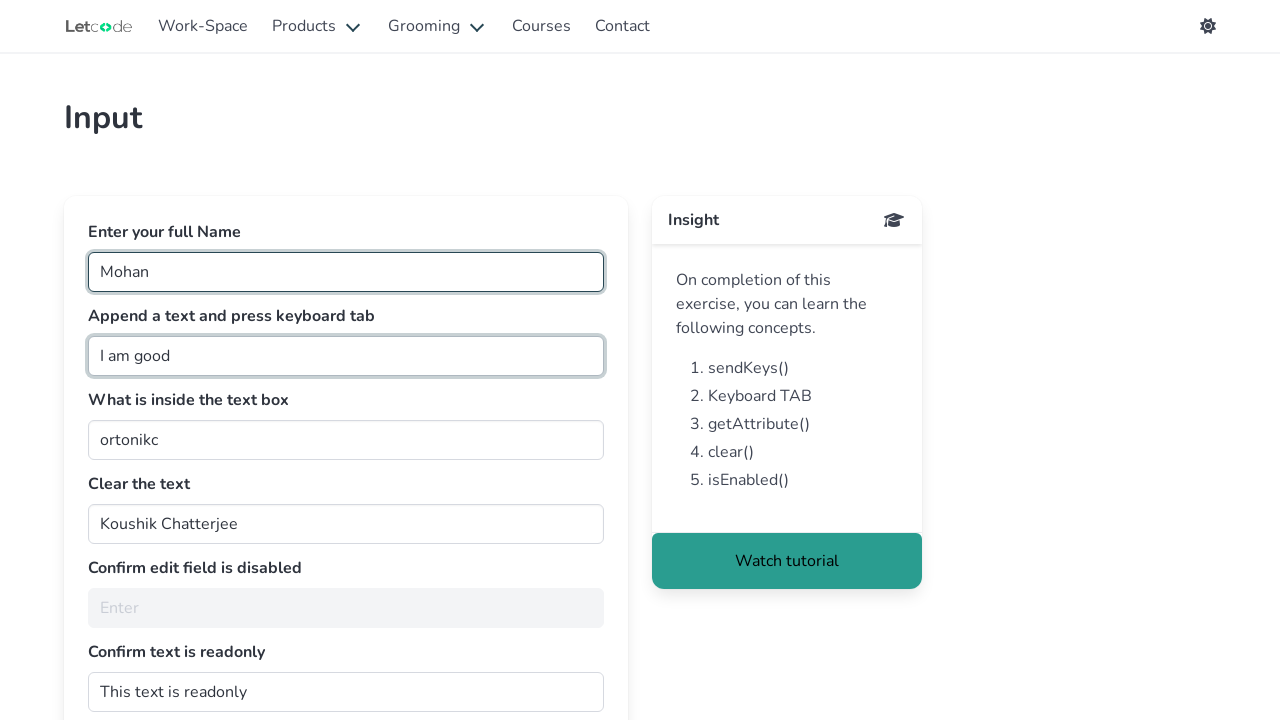

Typed ' man' in join field on #join
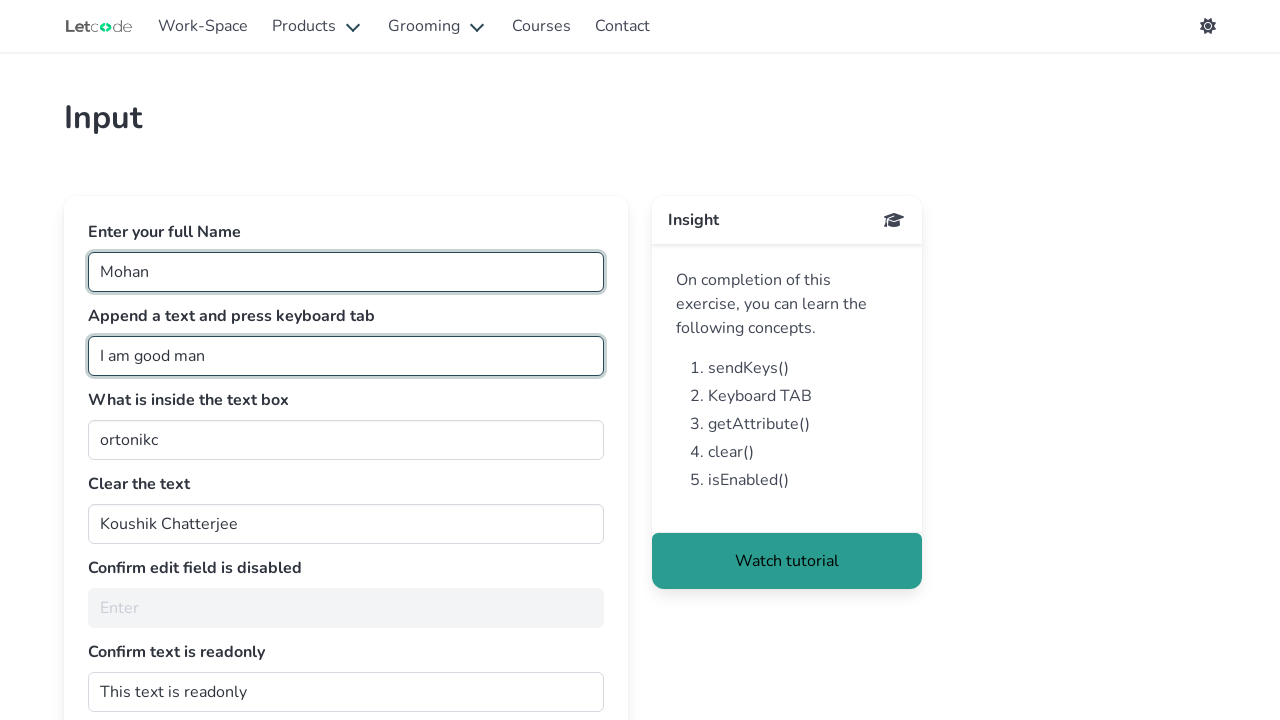

Pressed Tab key to move to next field on #join
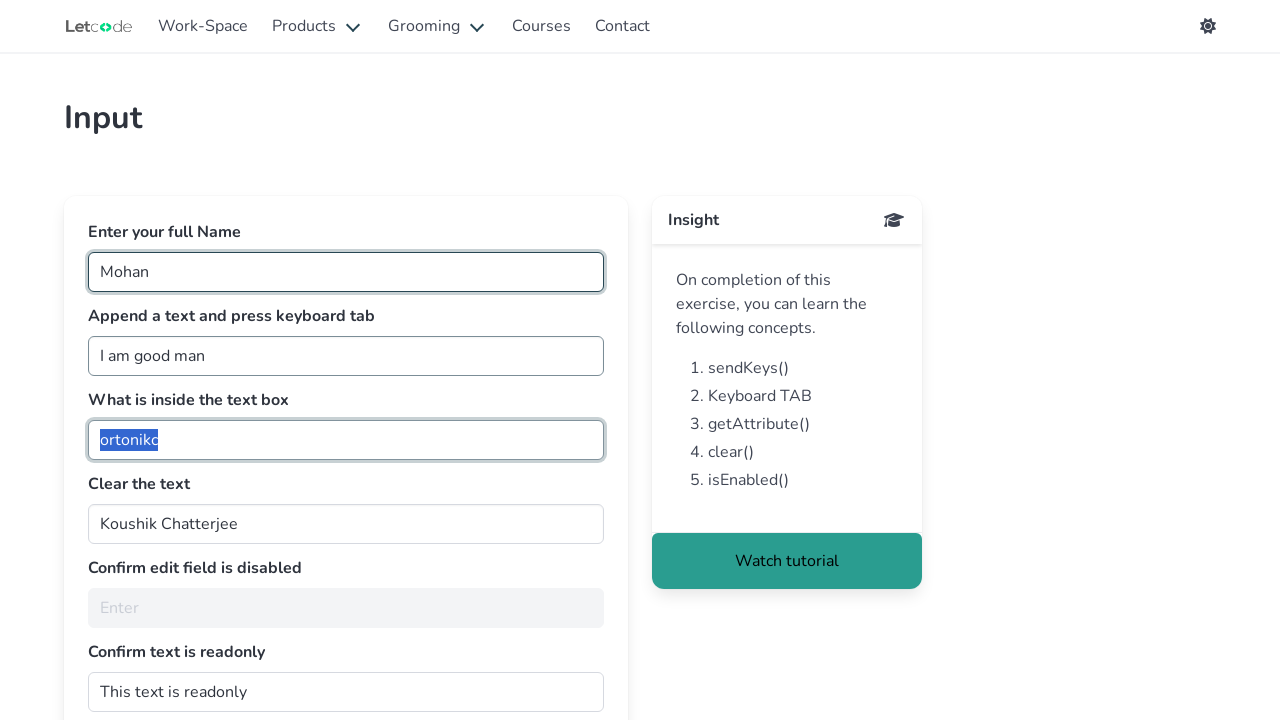

Typed 'Koushik C' in fullName field (overwrote previous content) on #fullName
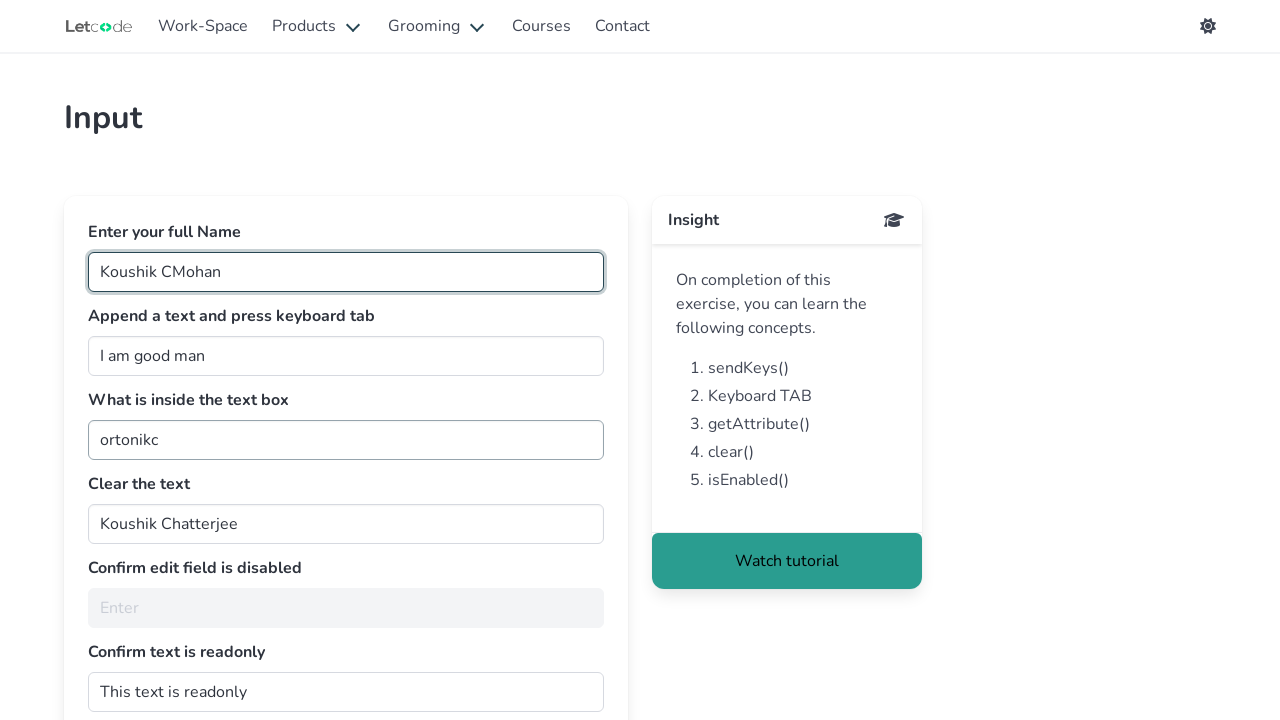

Retrieved attribute value from getMe field: 'ortonikc'
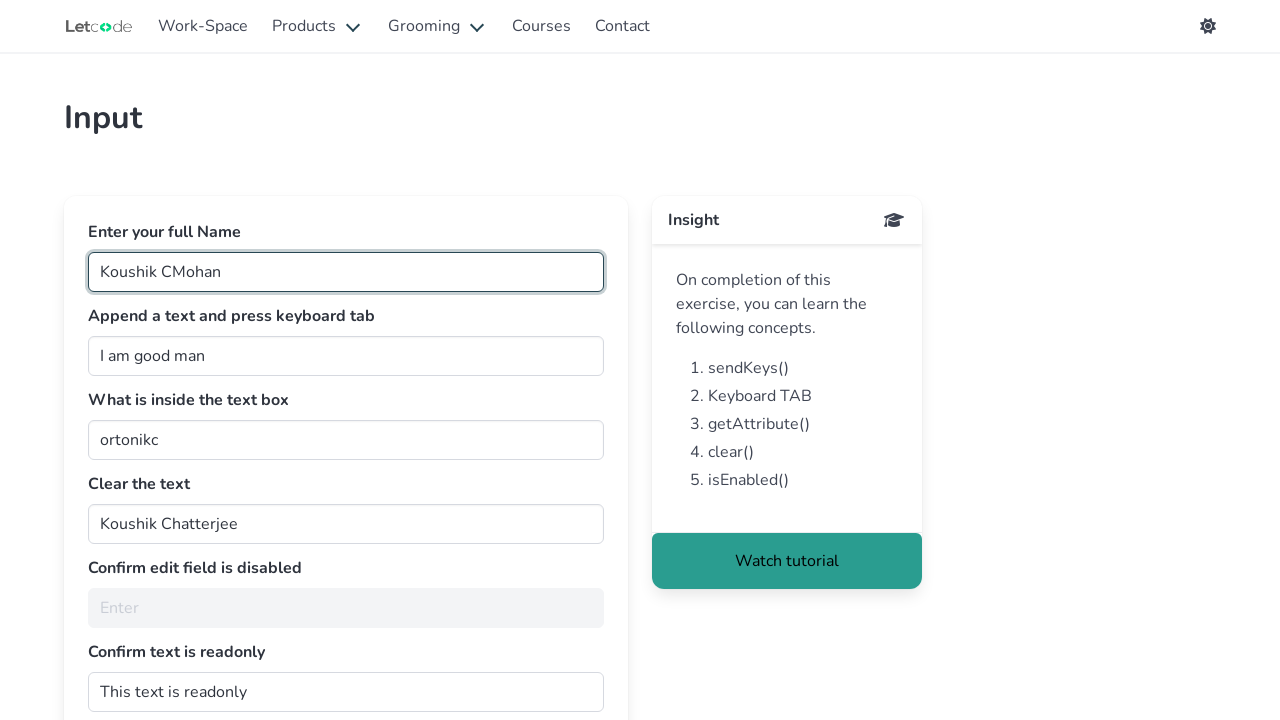

Cleared the text input field on (//label[text()='Clear the text']/following::input)[1]
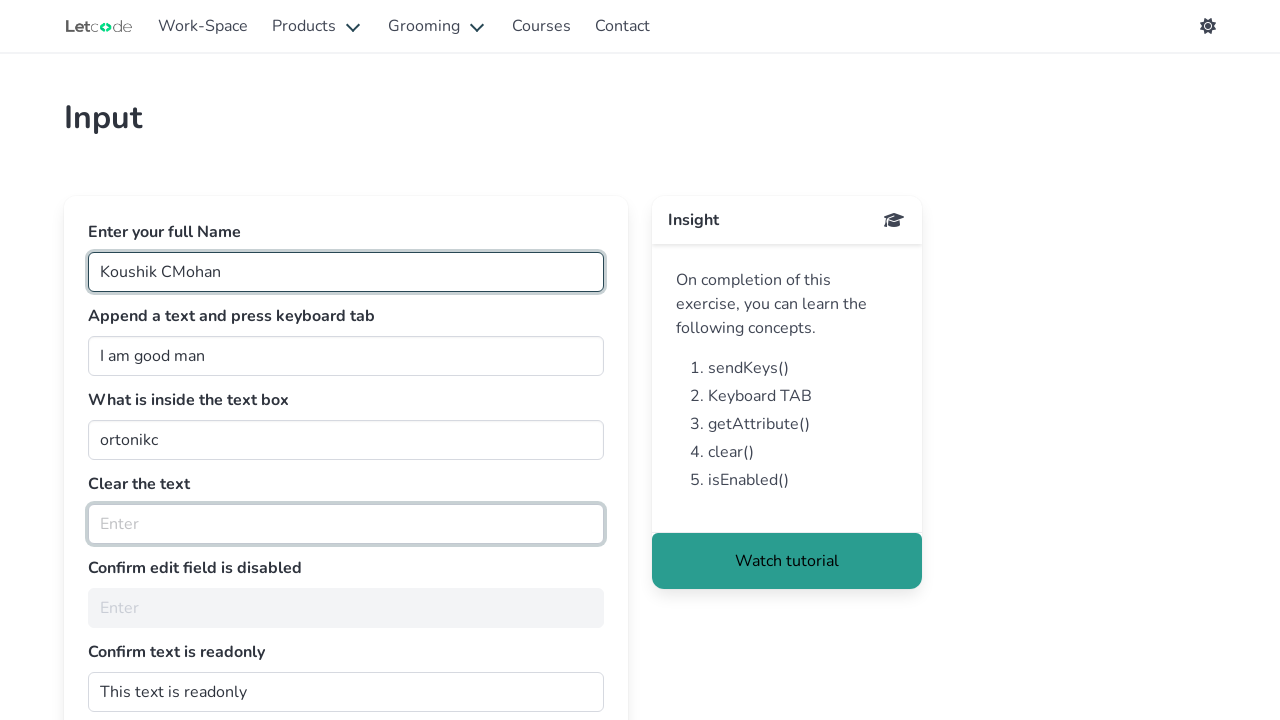

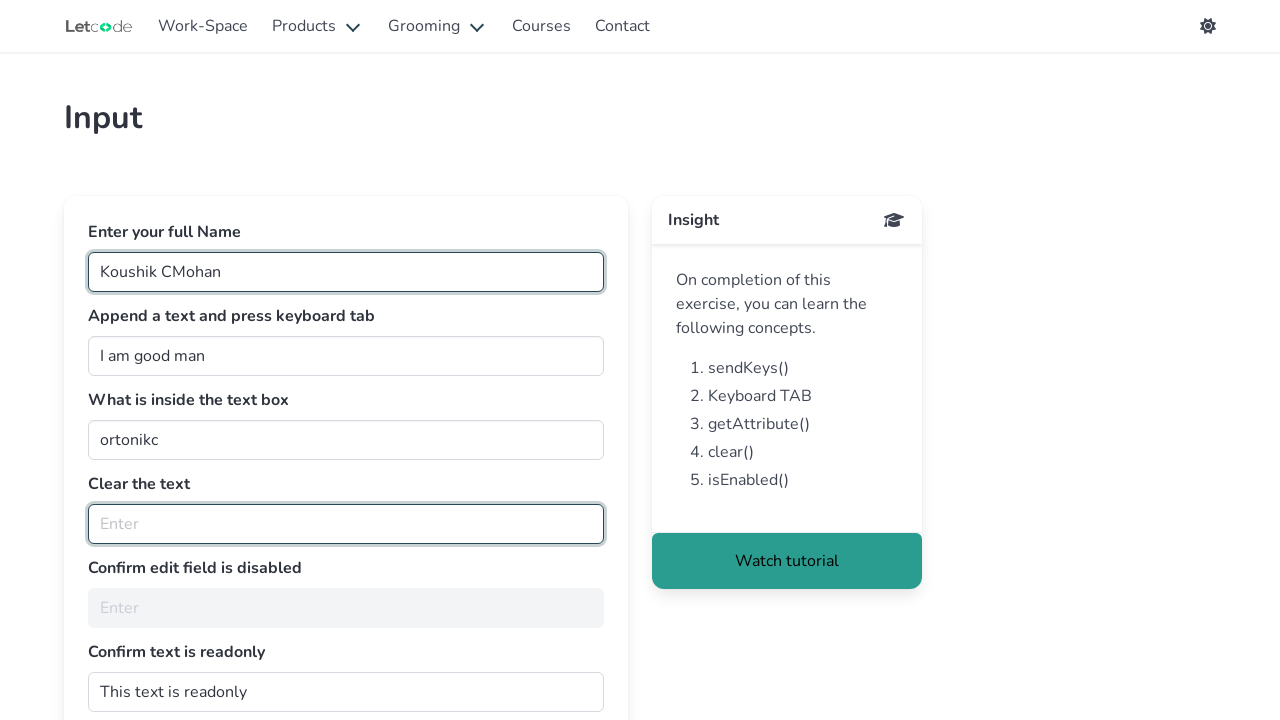